Tests a loading images page by waiting for images to finish loading (indicated by "Done!" text appearing) and then verifies the award image element is present

Starting URL: https://bonigarcia.dev/selenium-webdriver-java/loading-images.html

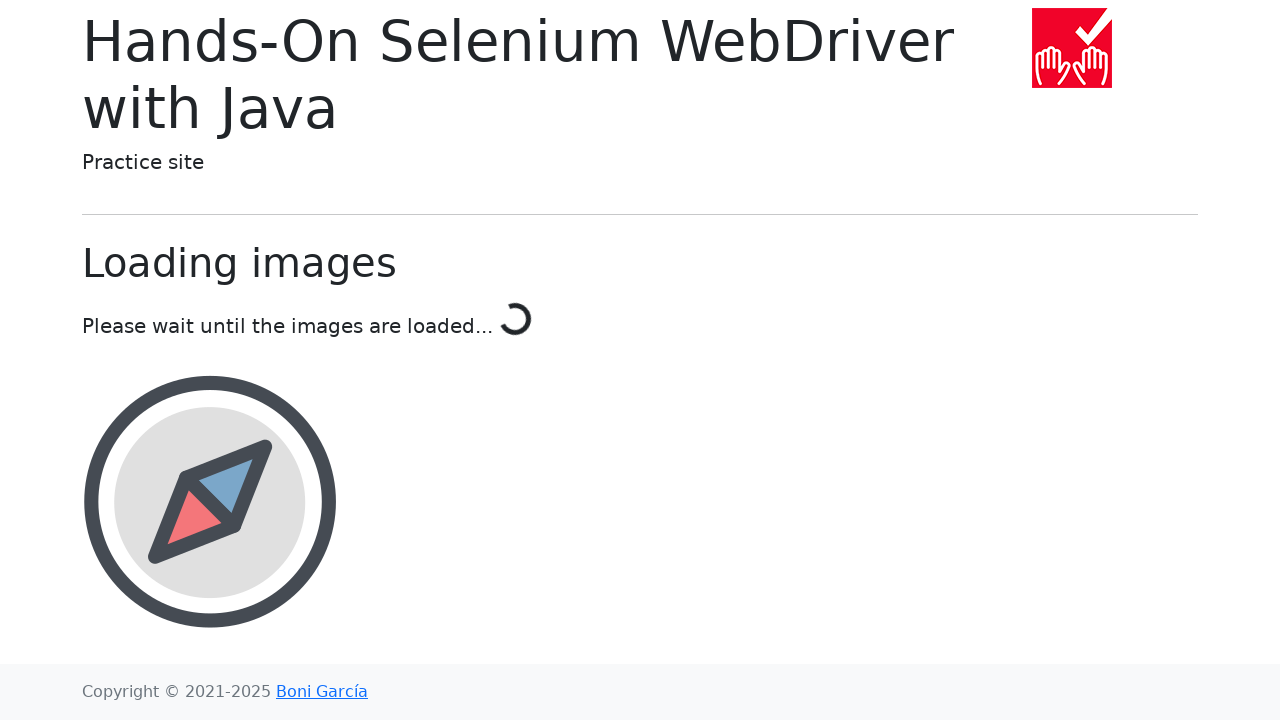

Navigated to loading images page
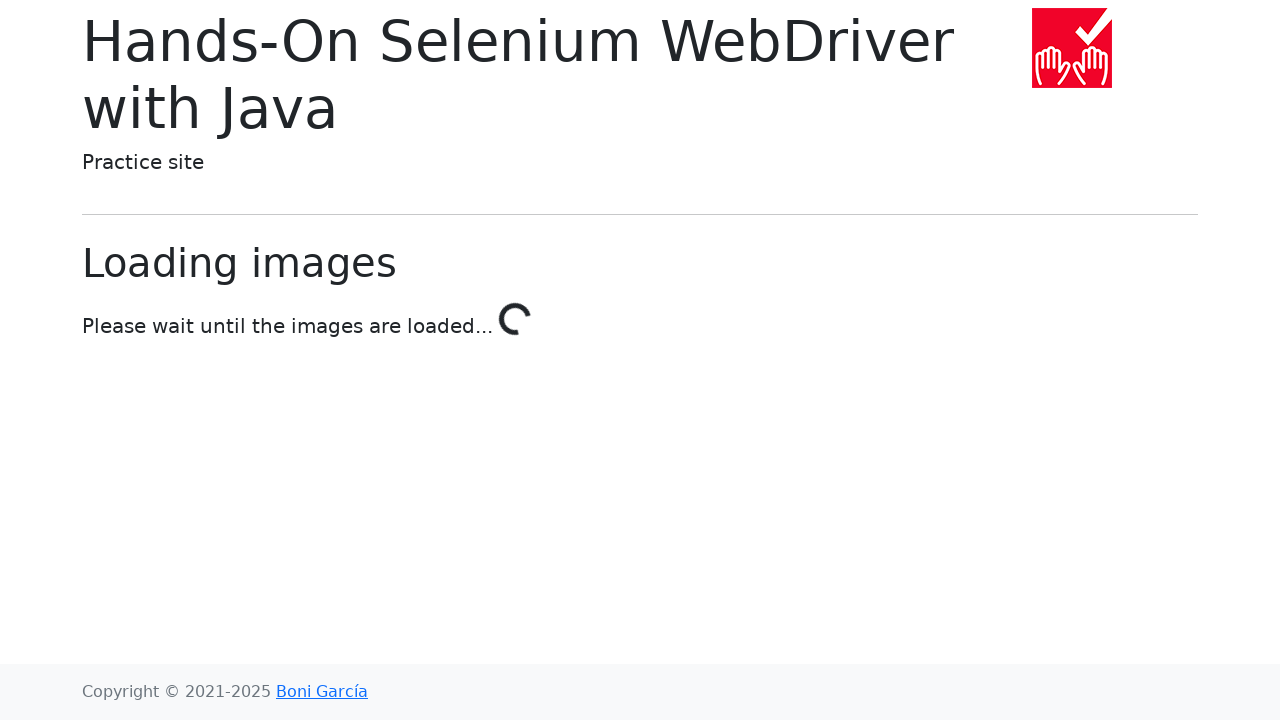

Waited for images to finish loading - 'Done!' text appeared
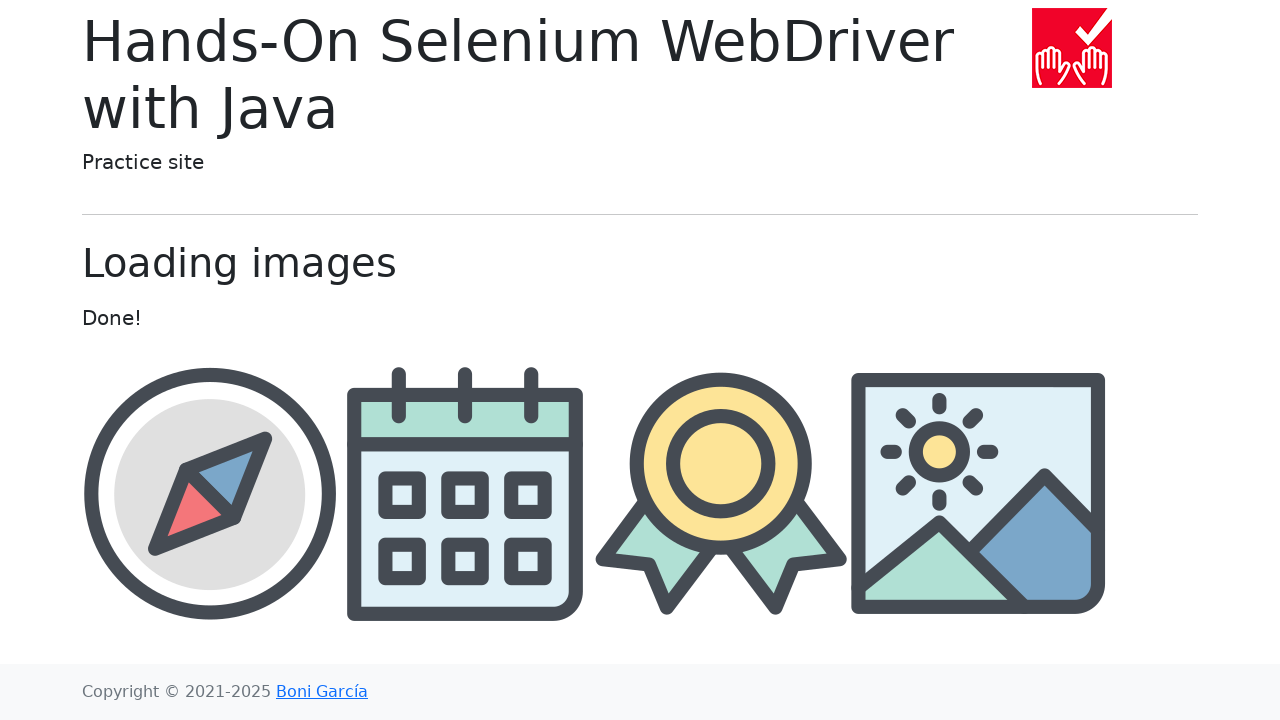

Located award image element
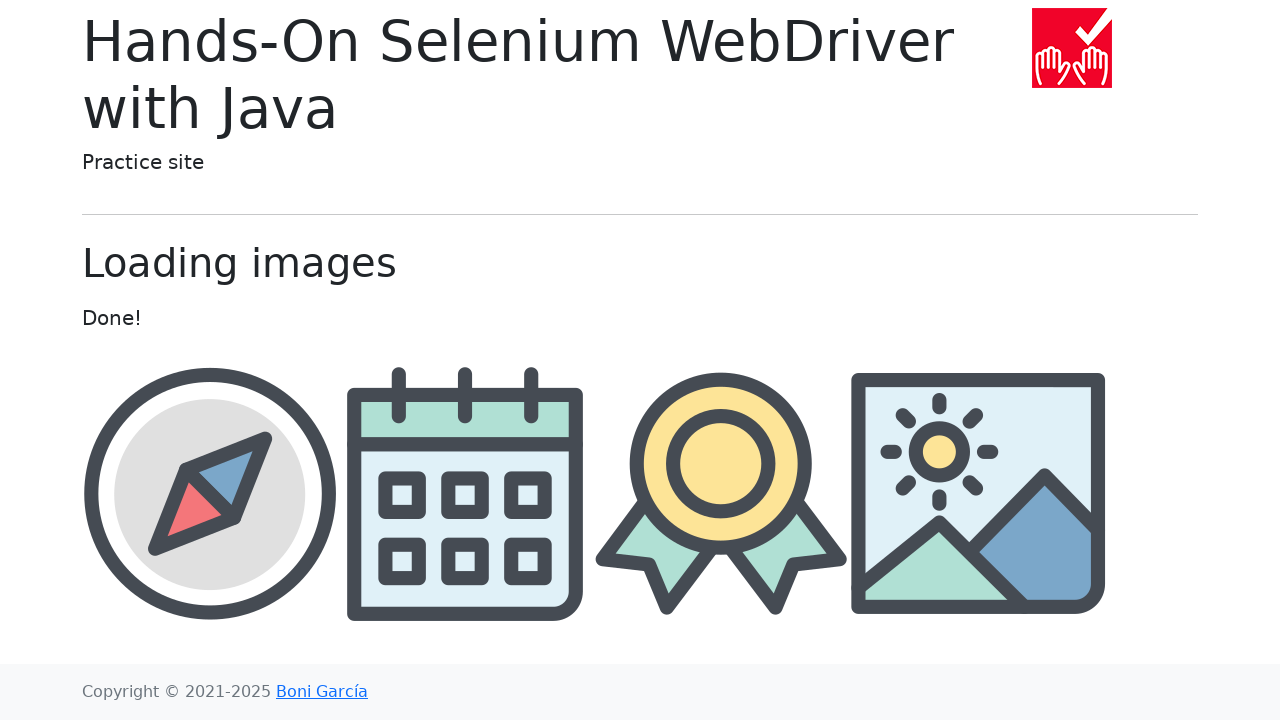

Award image element is visible
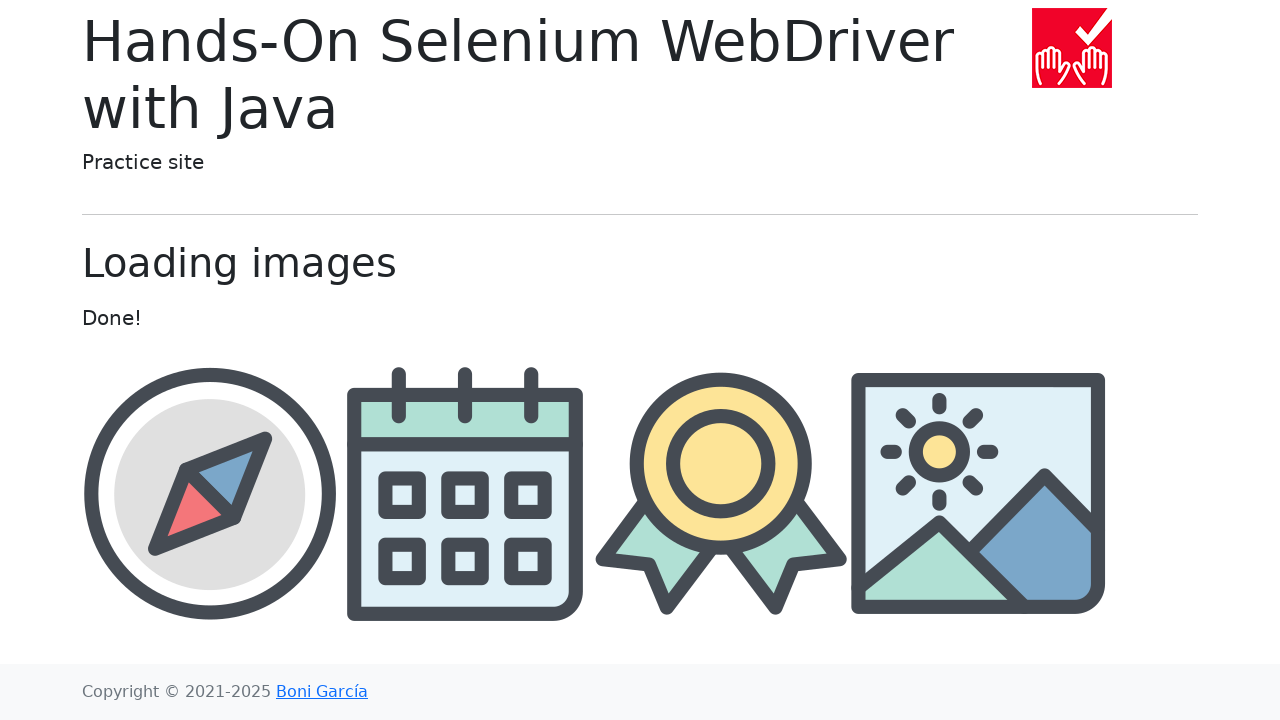

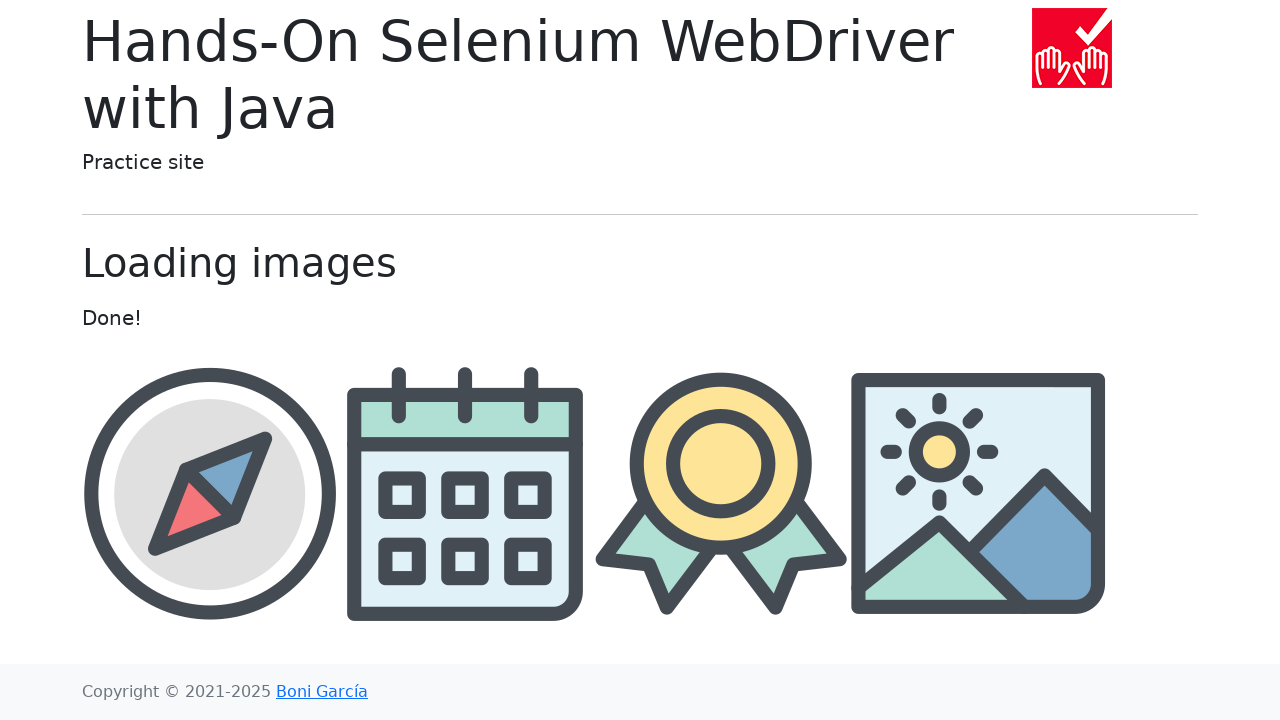